Tests handling a JavaScript confirmation alert by clicking a button to trigger the alert and dismissing it

Starting URL: http://the-internet.herokuapp.com/javascript_alerts

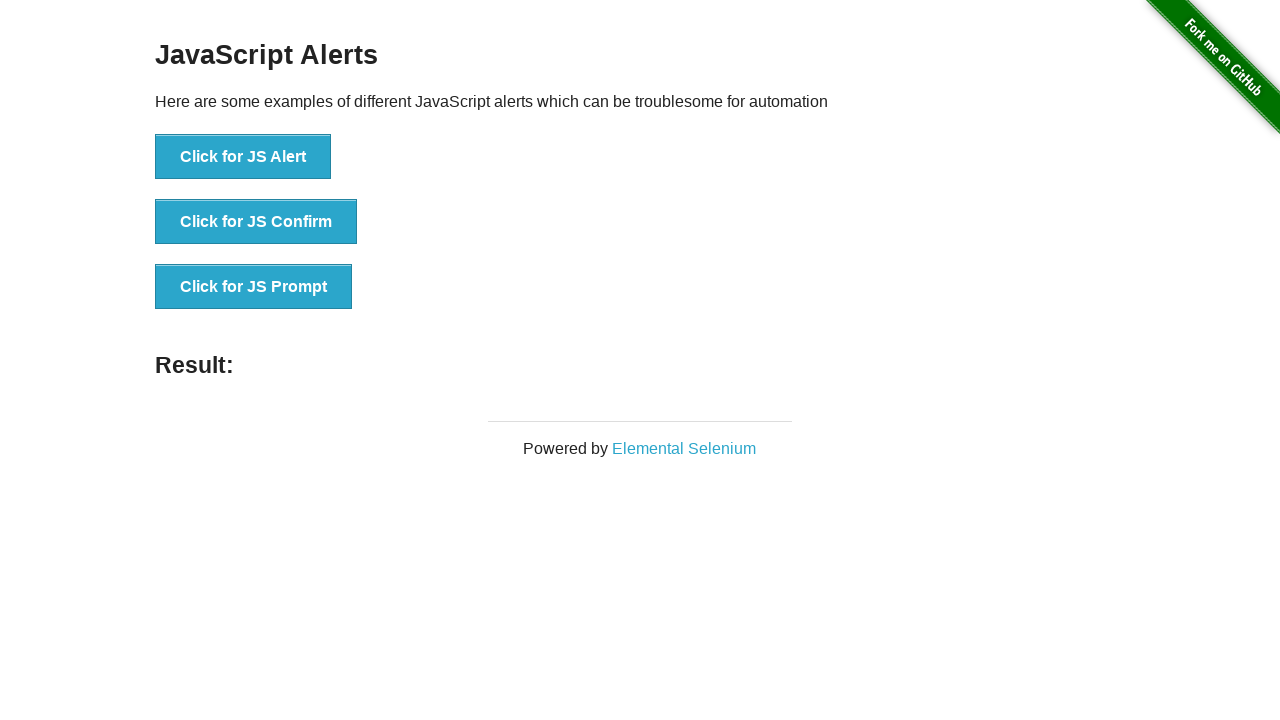

Set up dialog handler to automatically dismiss confirmation alerts
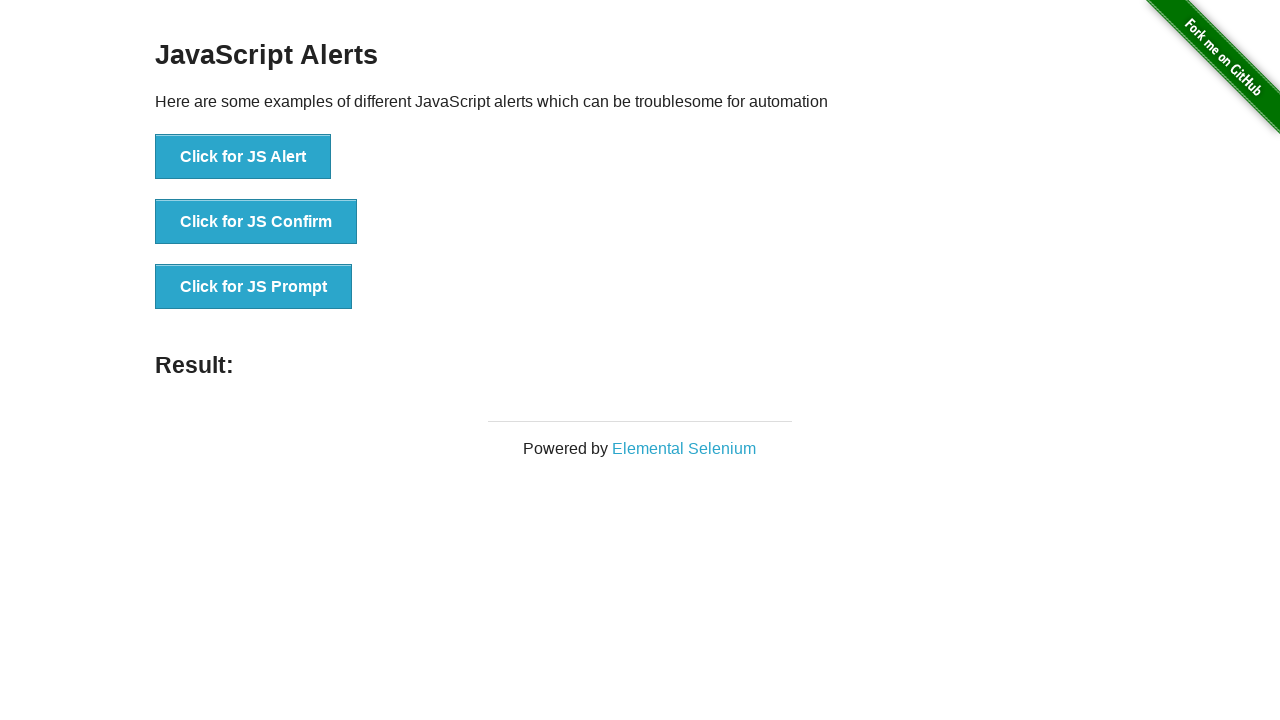

Clicked button to trigger JavaScript confirmation alert at (256, 222) on xpath=//button[.='Click for JS Confirm']
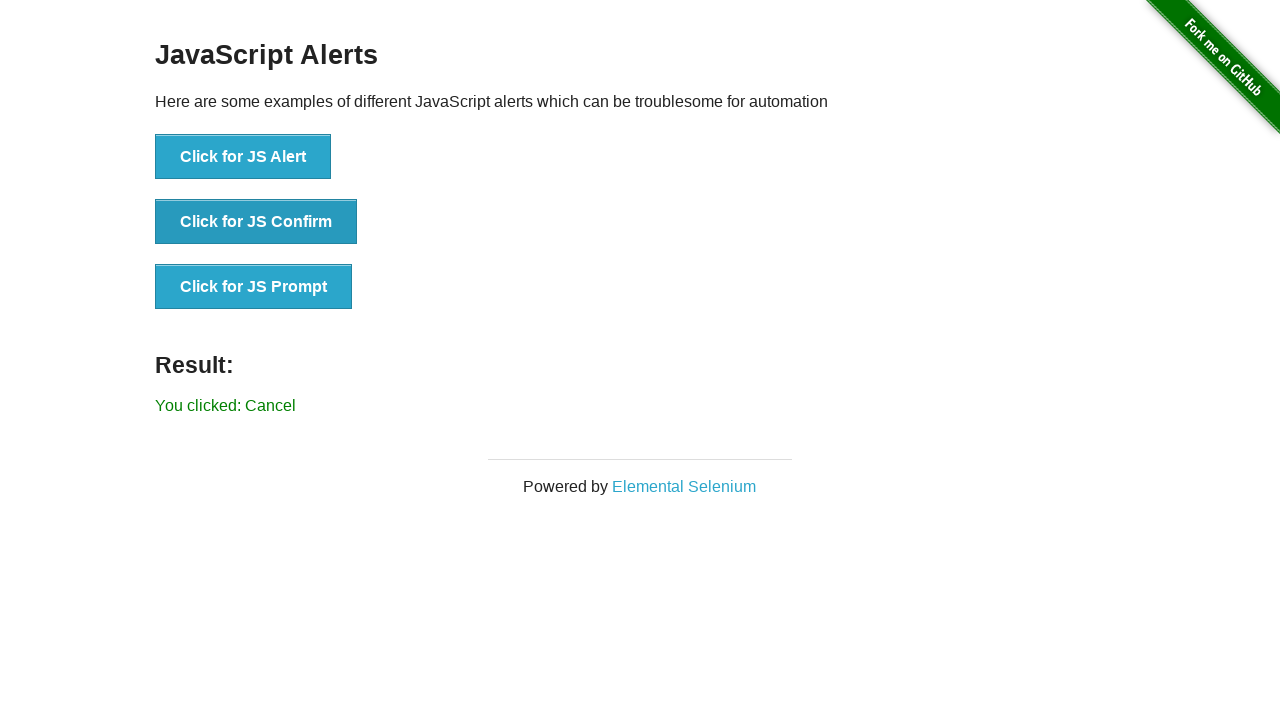

Waited for dialog interaction to complete
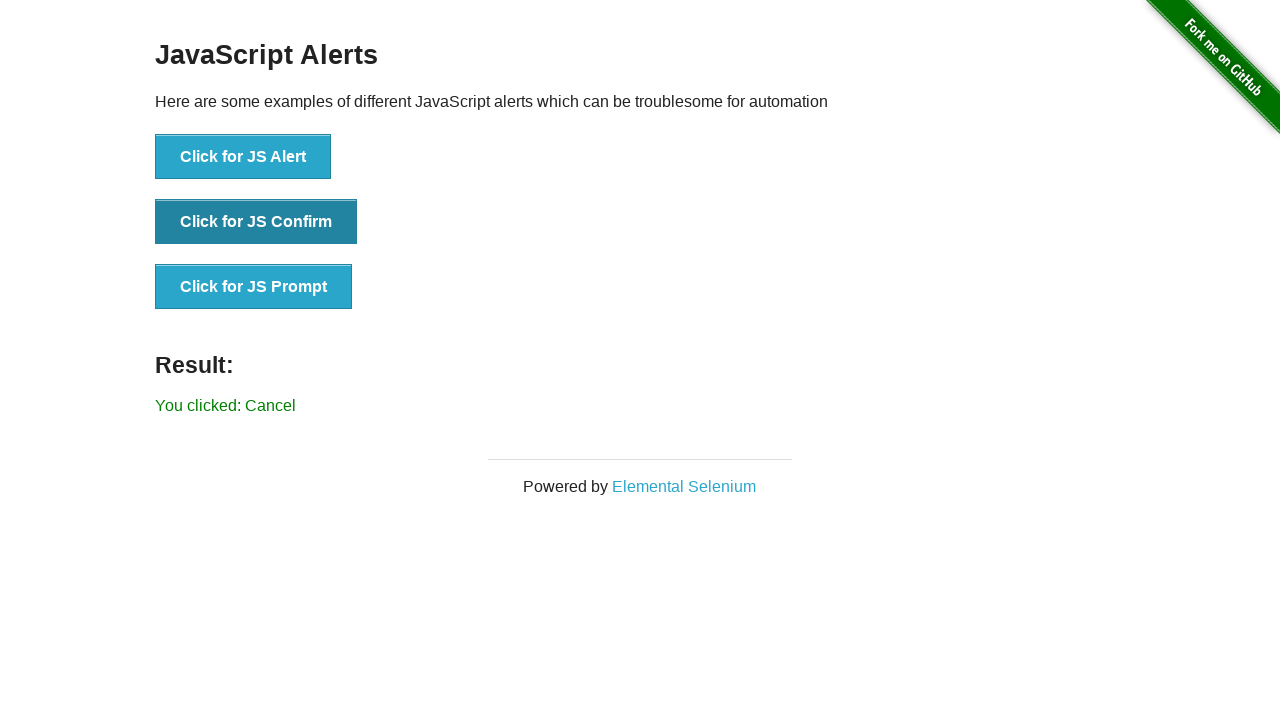

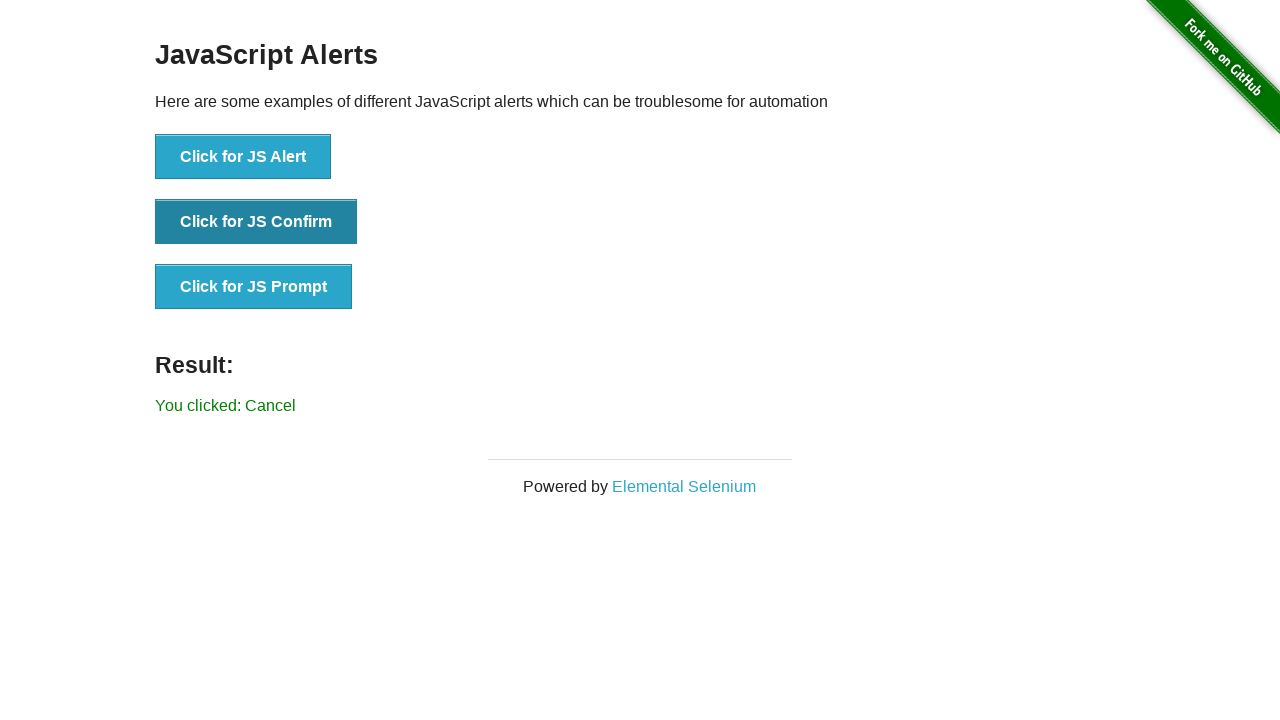